Tests e-commerce workflow by searching for products, adding them to cart, applying a promo code, and validating the discount calculation and cart totals

Starting URL: https://rahulshettyacademy.com/seleniumPractise/#/

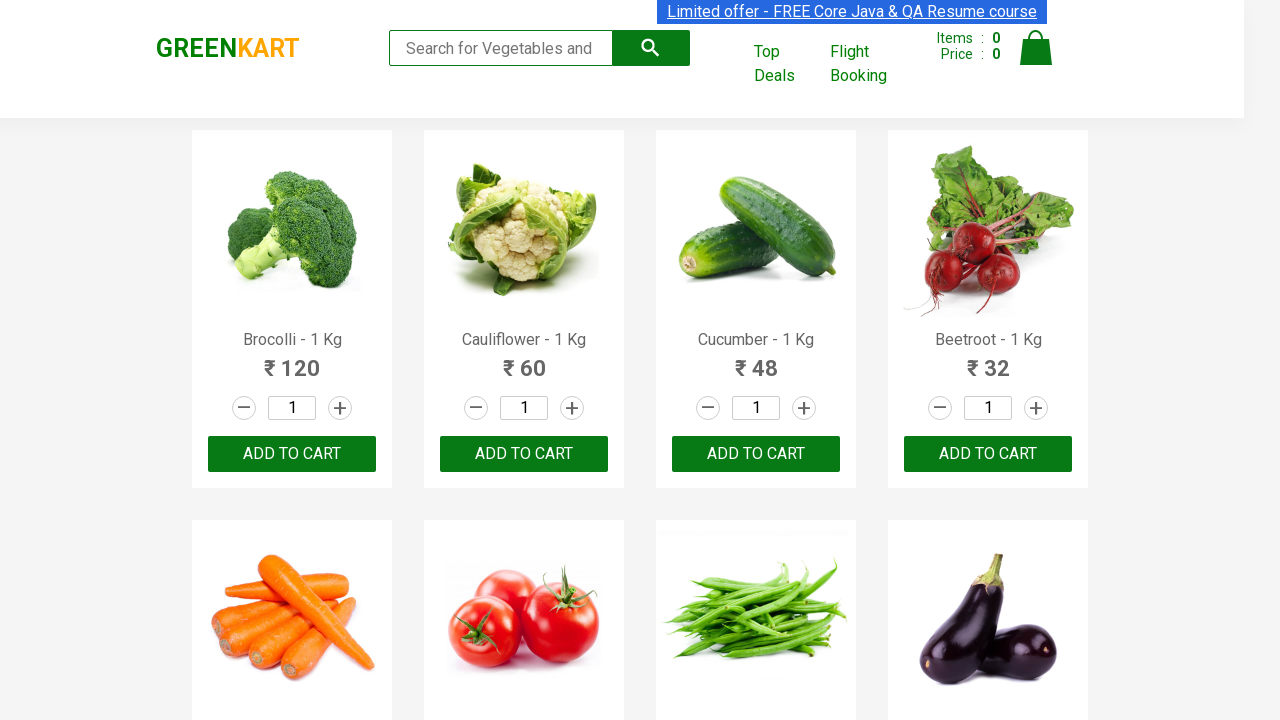

Filled search field with 'berry' on input.search-keyword
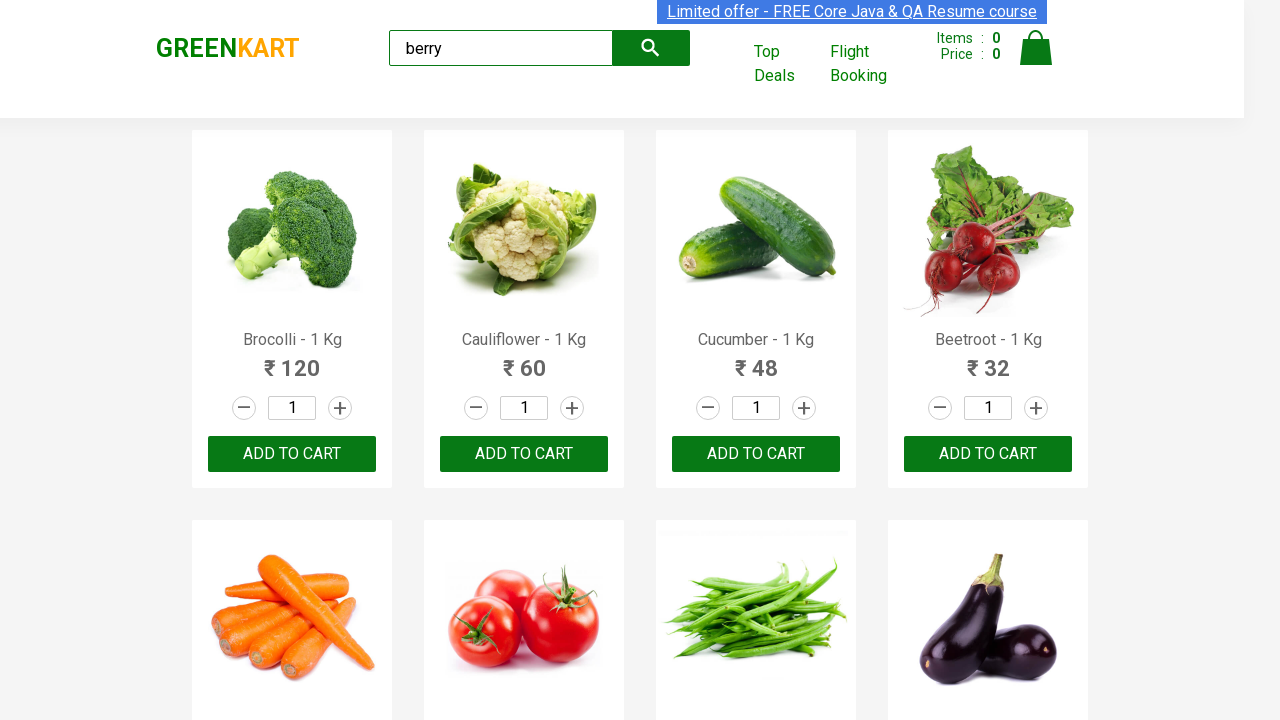

Waited for products to be filtered
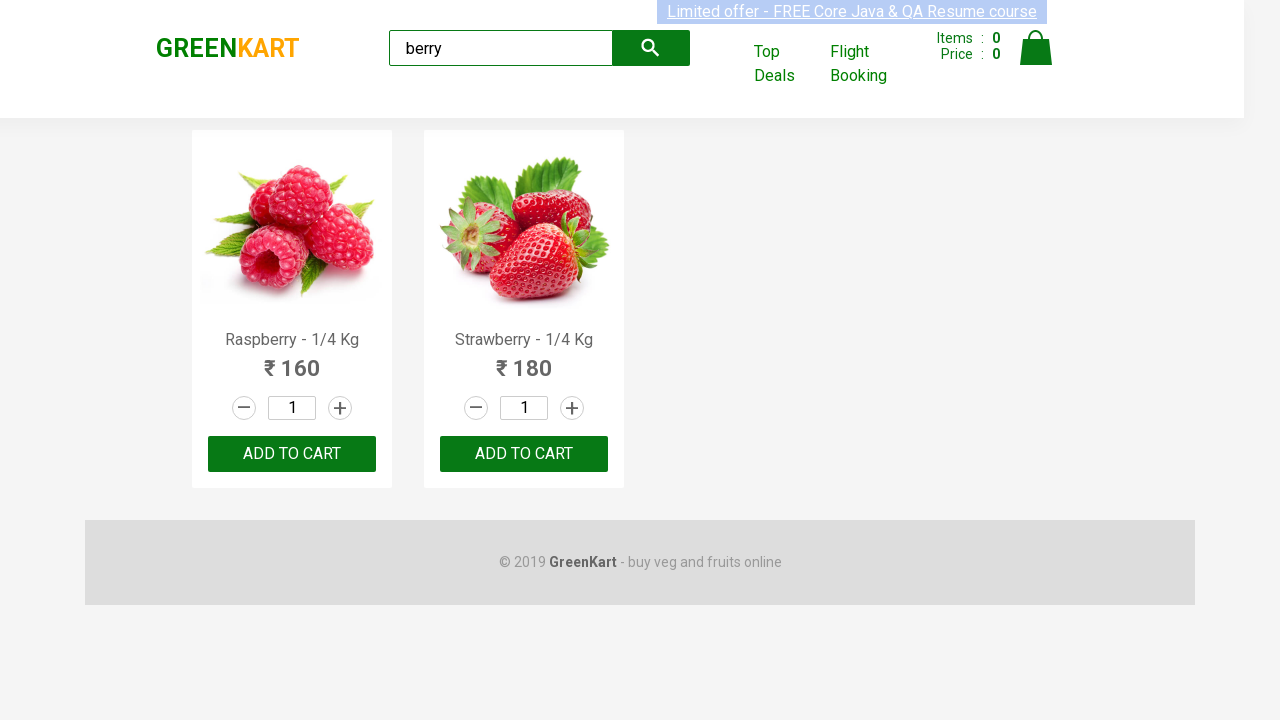

Retrieved product count: 2 products found
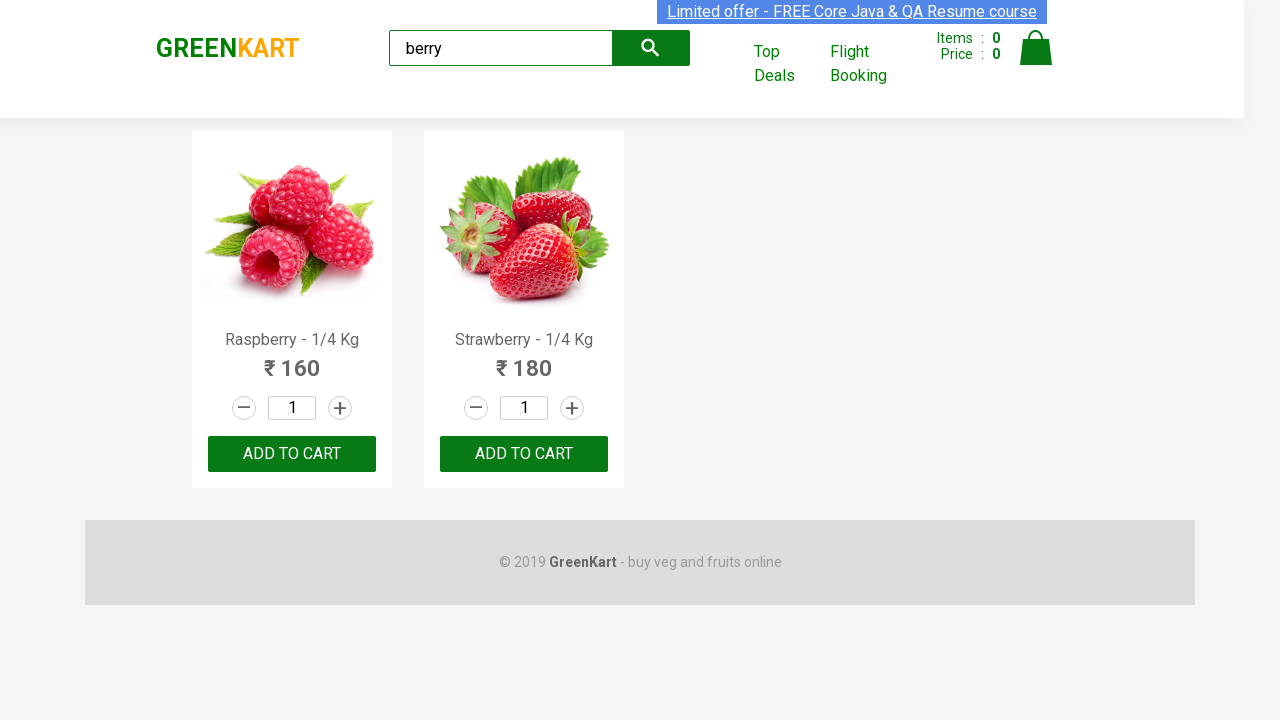

Verified that 2 products were returned (Strawberry and Raspberry)
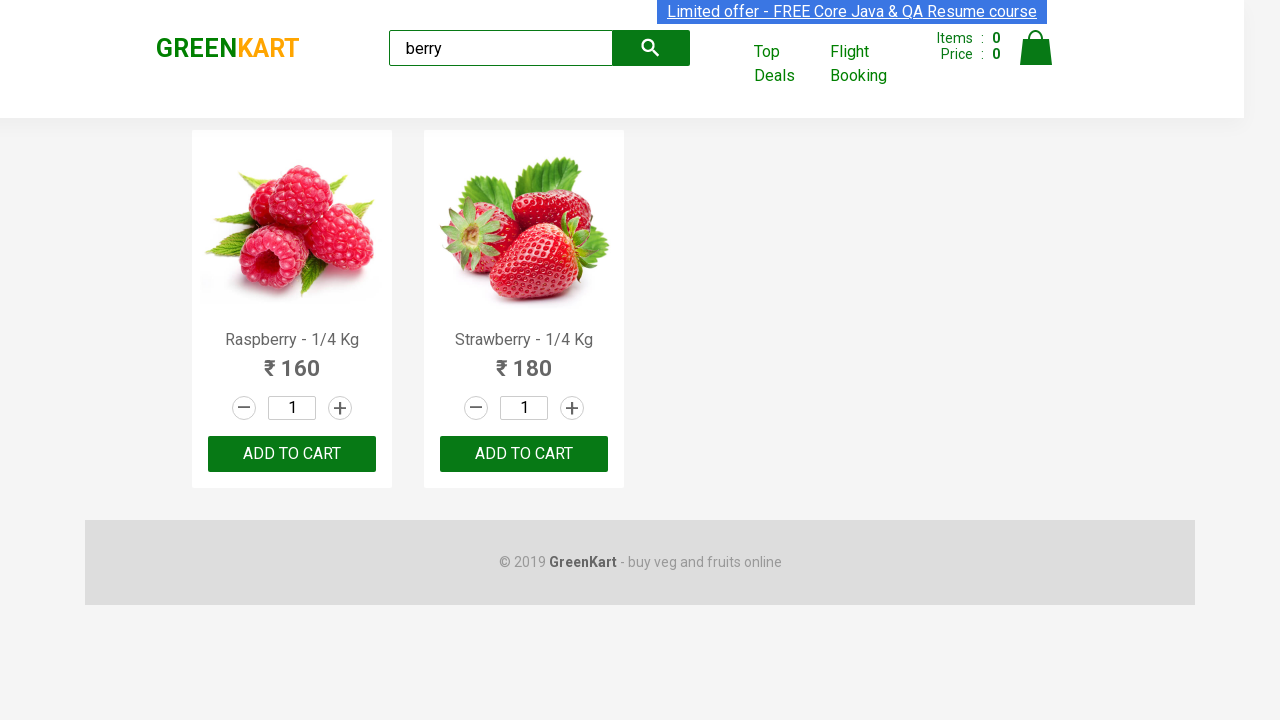

Located 2 'Add to Cart' buttons
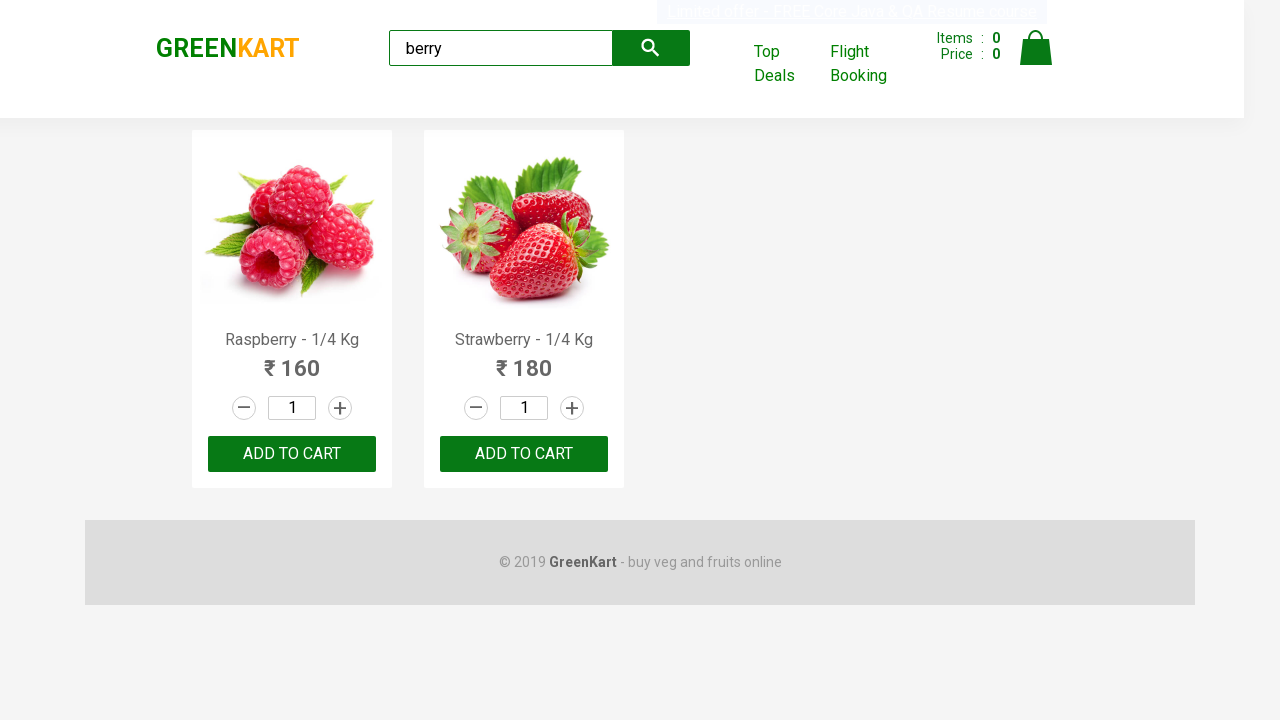

Retrieved product name: Raspberry - 1/4 Kg
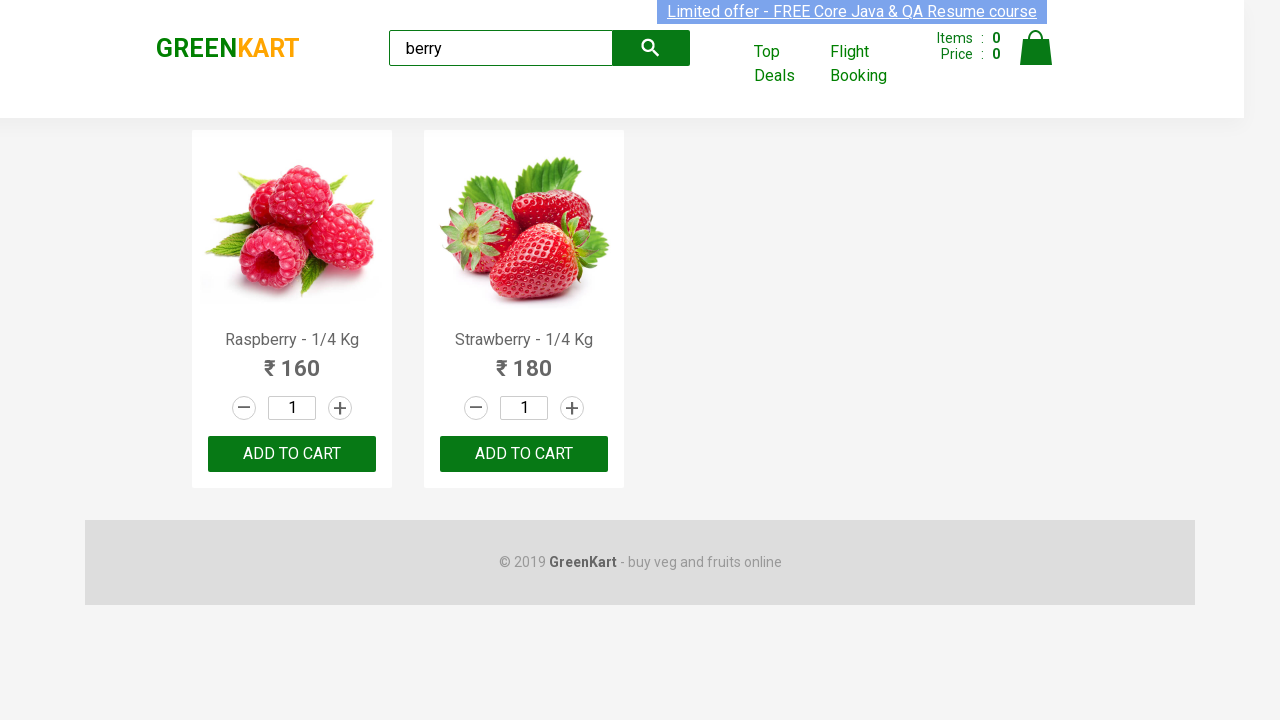

Clicked 'Add to Cart' button for Raspberry - 1/4 Kg at (292, 454) on xpath=//div[@class='product-action']/button >> nth=0
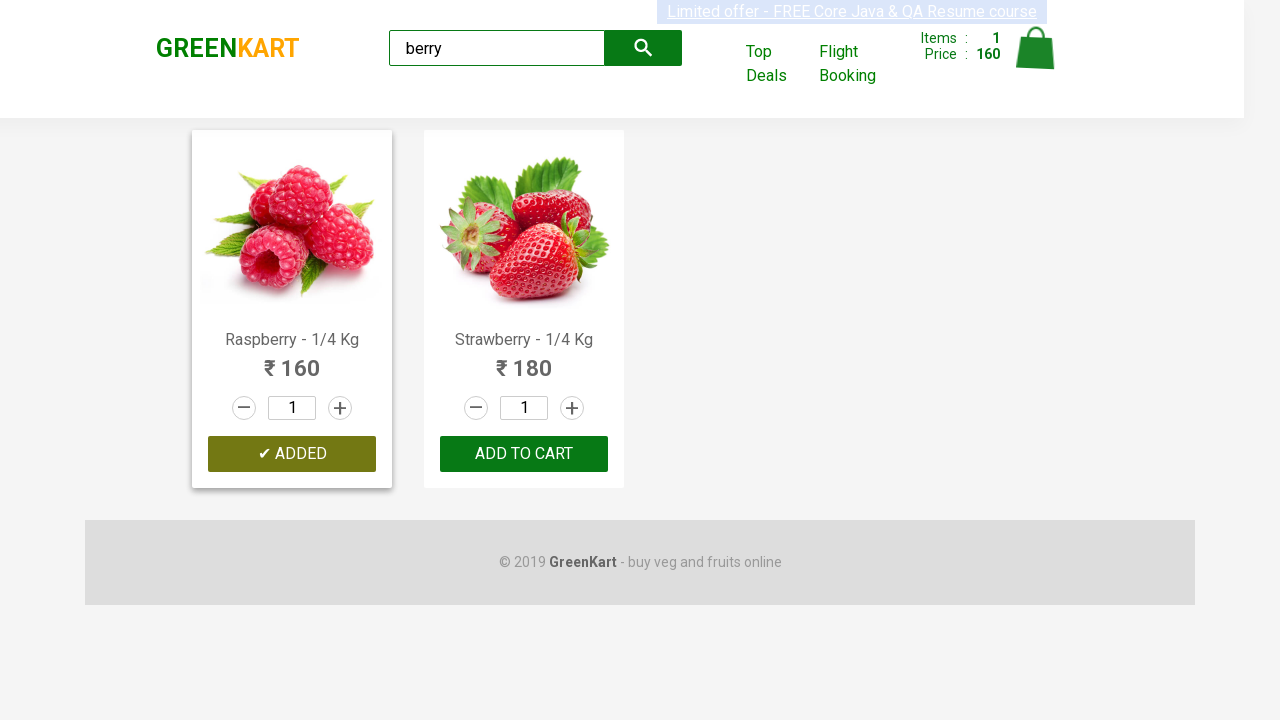

Retrieved product name: Strawberry - 1/4 Kg
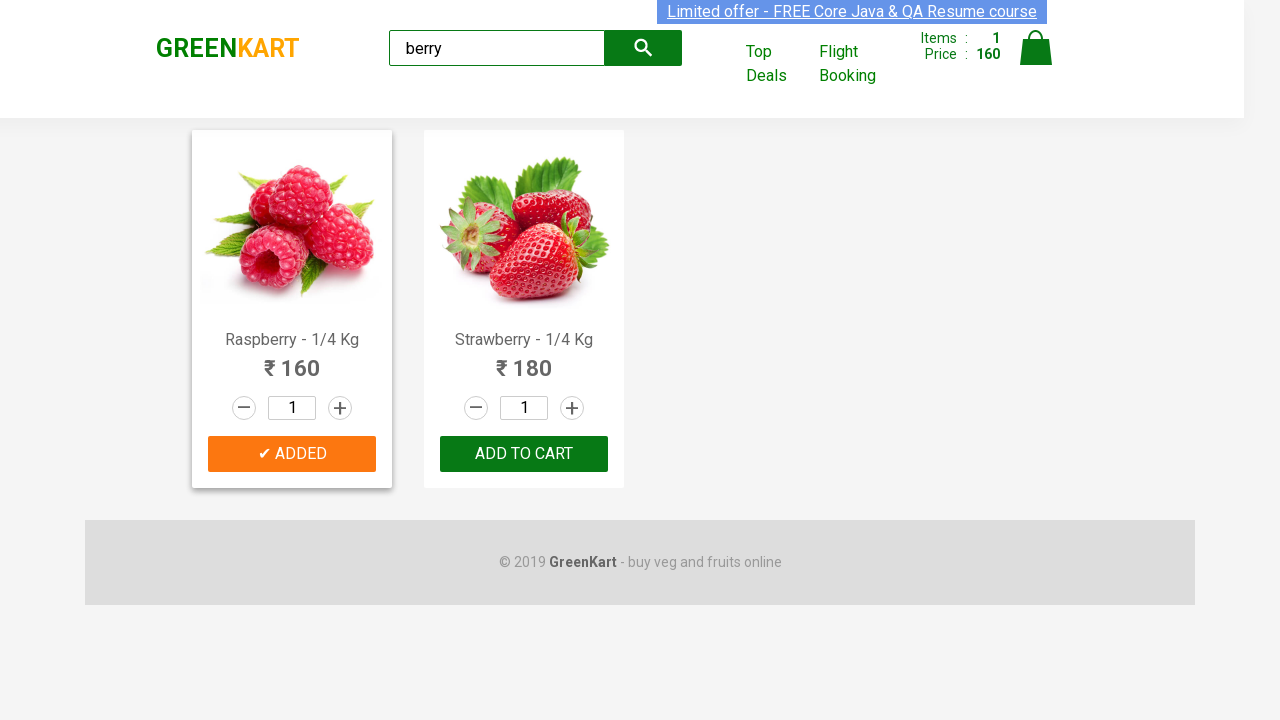

Clicked 'Add to Cart' button for Strawberry - 1/4 Kg at (524, 454) on xpath=//div[@class='product-action']/button >> nth=1
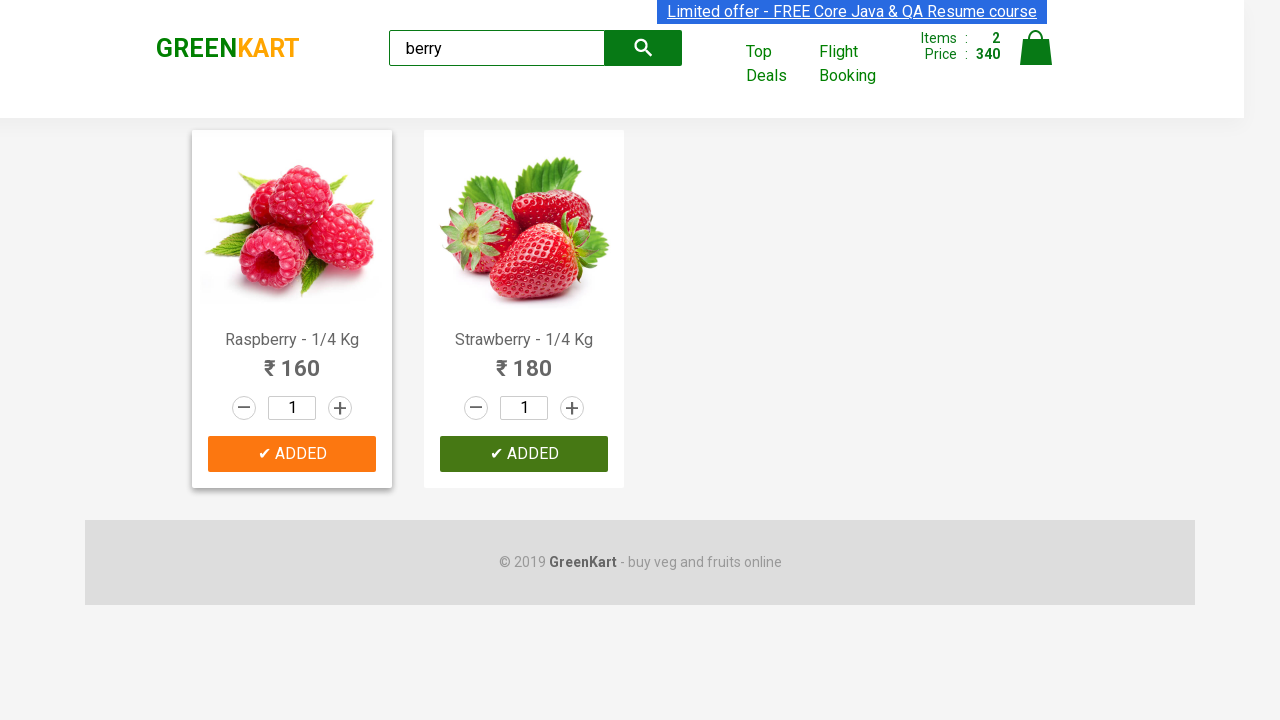

Clicked on cart icon at (1036, 48) on img[alt='Cart']
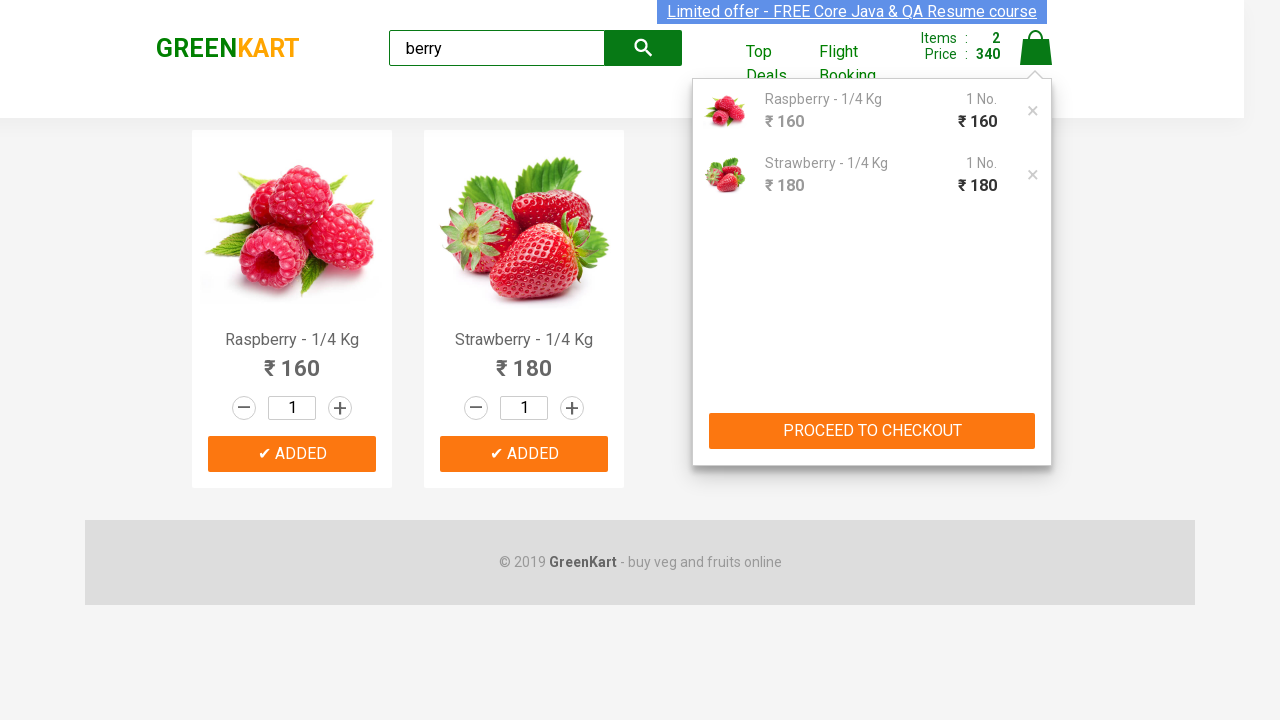

Clicked 'PROCEED TO CHECKOUT' button at (872, 431) on xpath=//button[text()='PROCEED TO CHECKOUT']
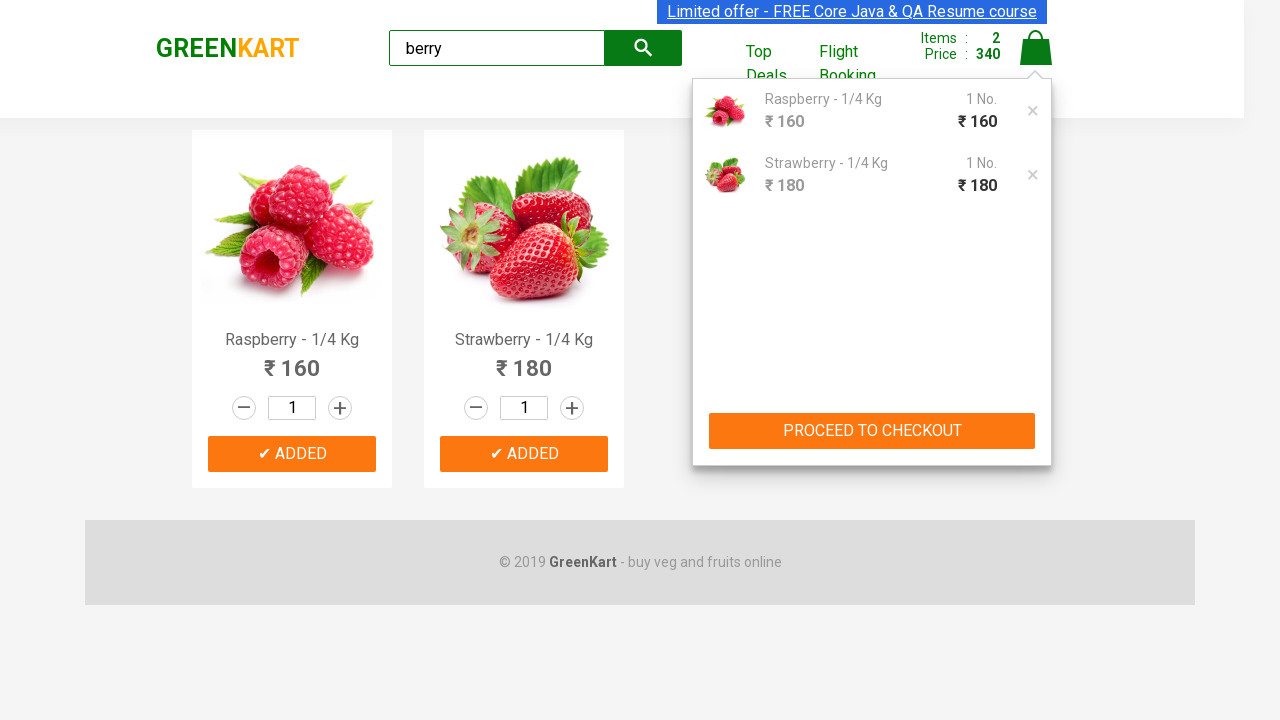

Checkout page loaded - promo code field detected
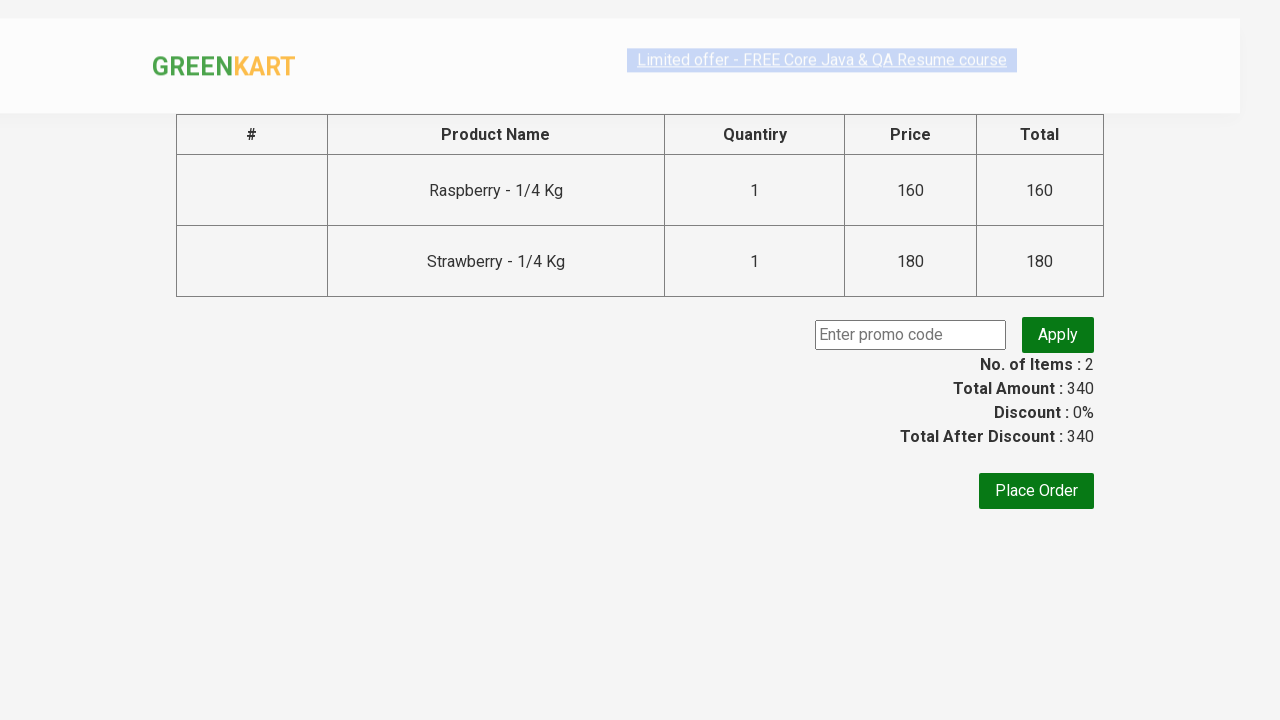

Retrieved 2 cart items from checkout page
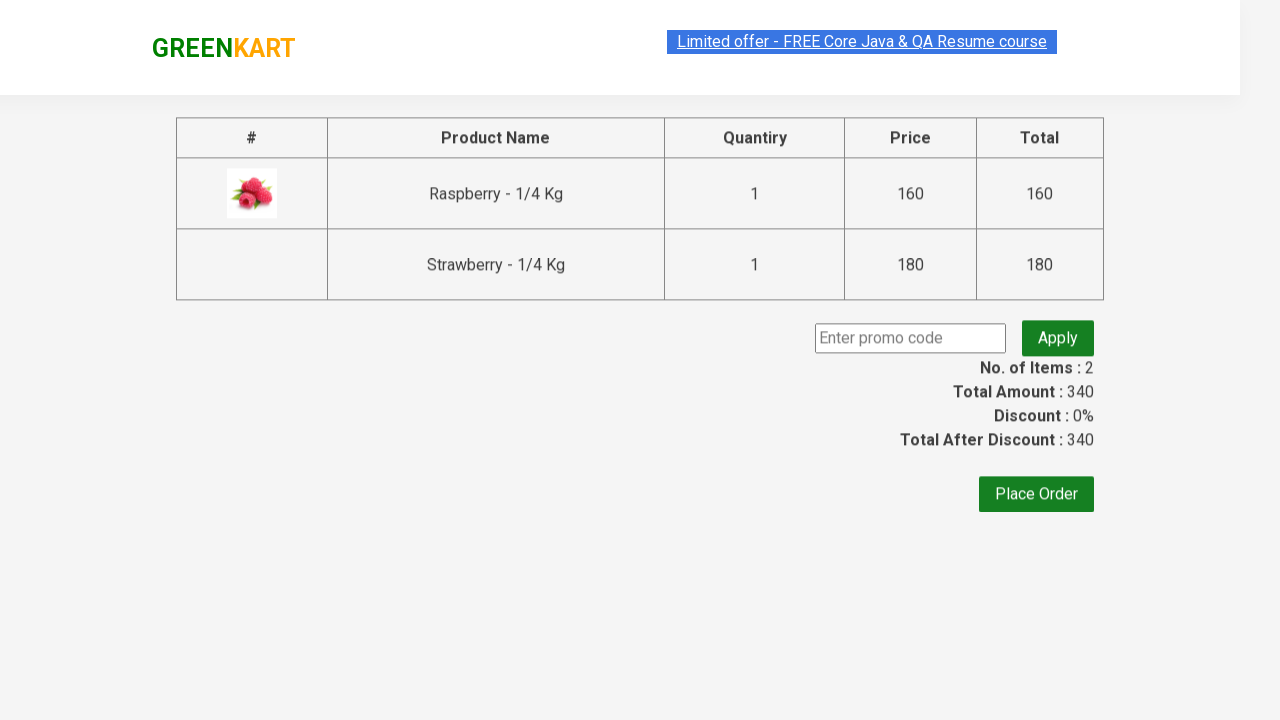

Extracted cart item names: ['Raspberry - 1/4 Kg', 'Strawberry - 1/4 Kg']
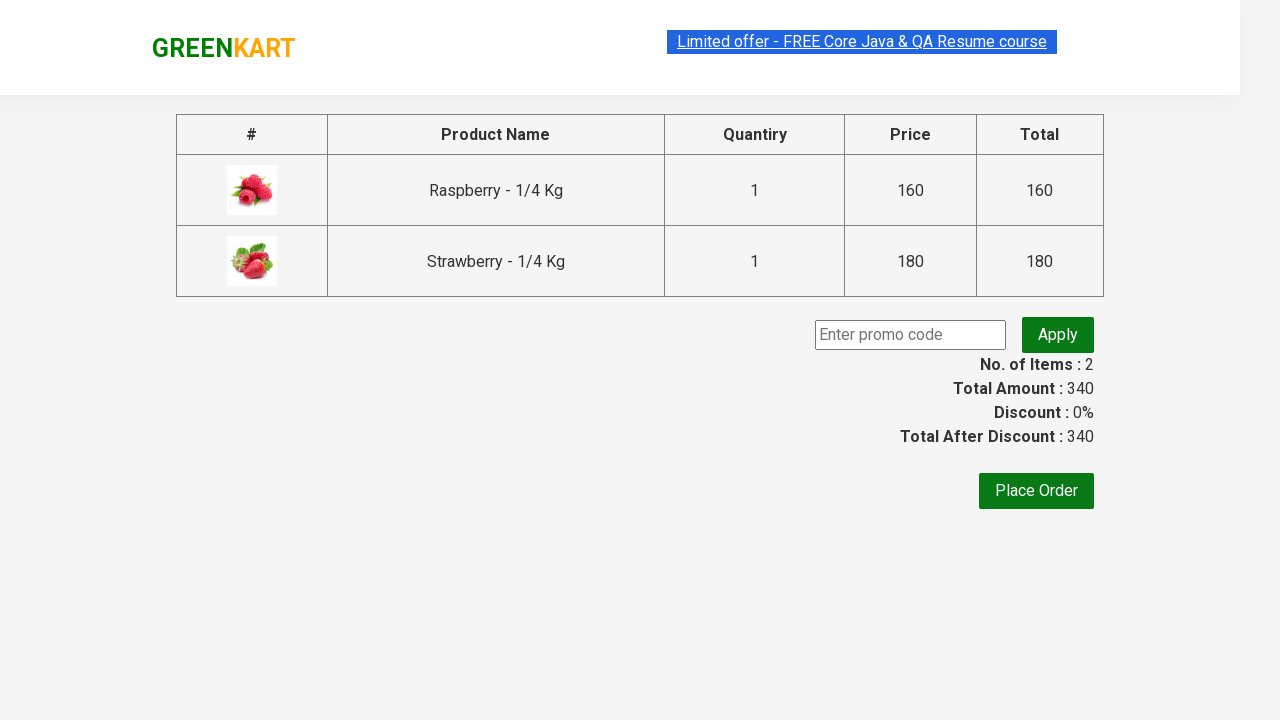

Verified that cart items match the products added
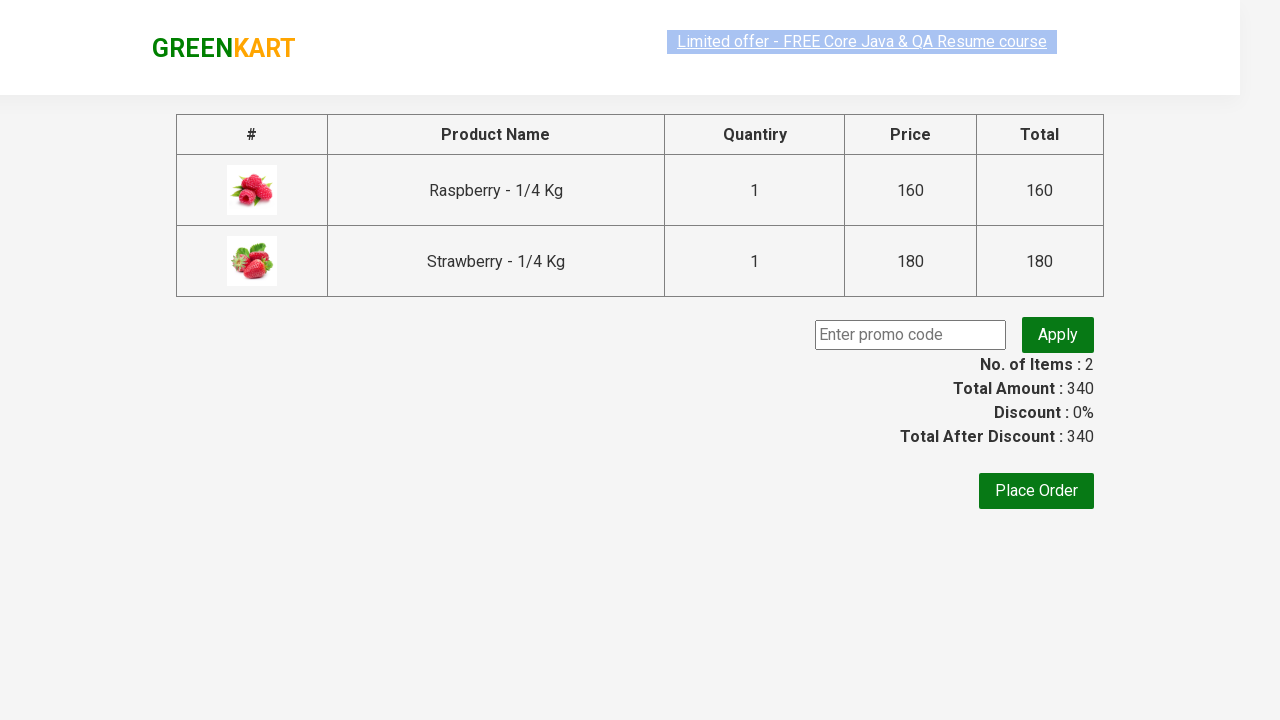

Retrieved original discount amount: 340
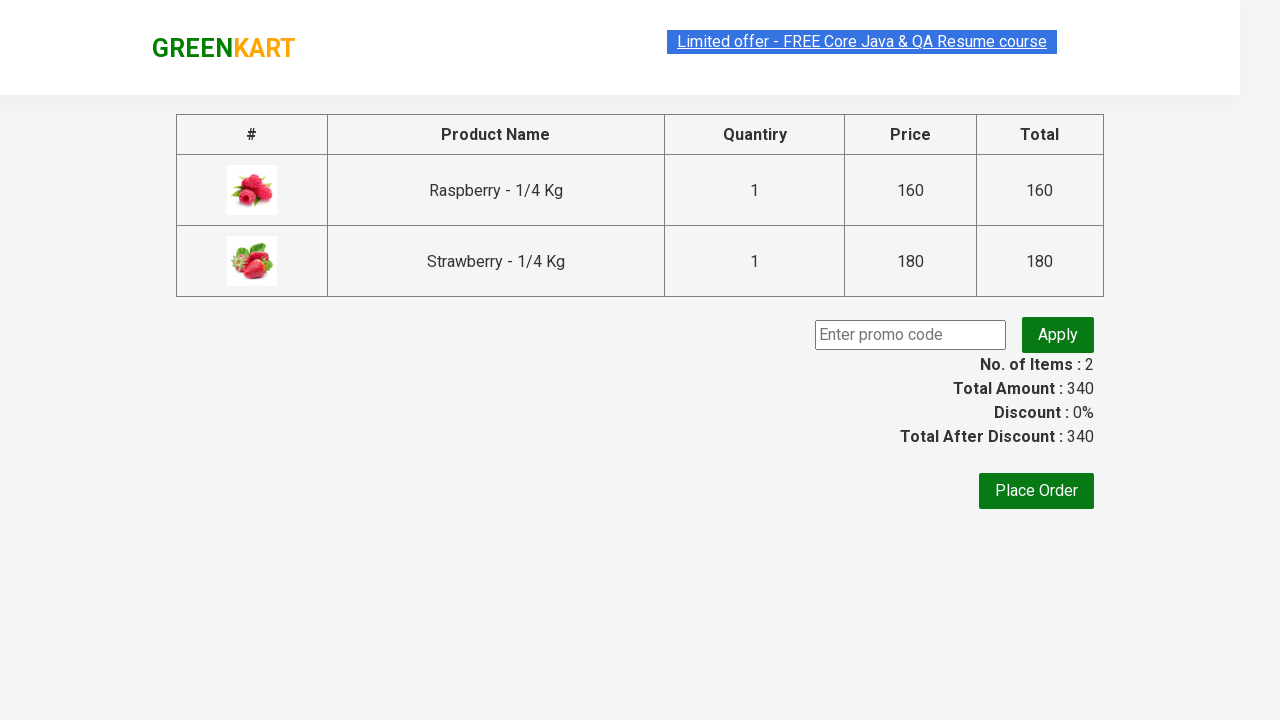

Entered promo code 'rahulshettyacademy' on .promoCode
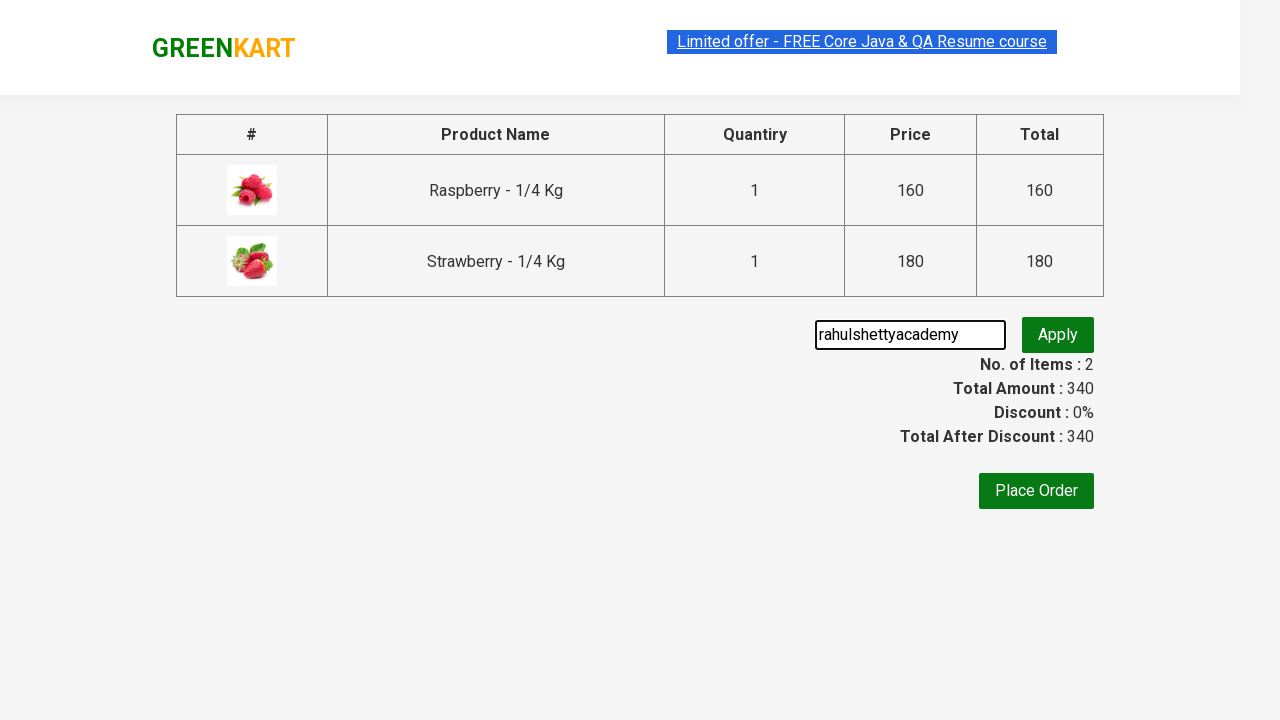

Clicked 'Apply' button for promo code at (1058, 335) on .promoBtn
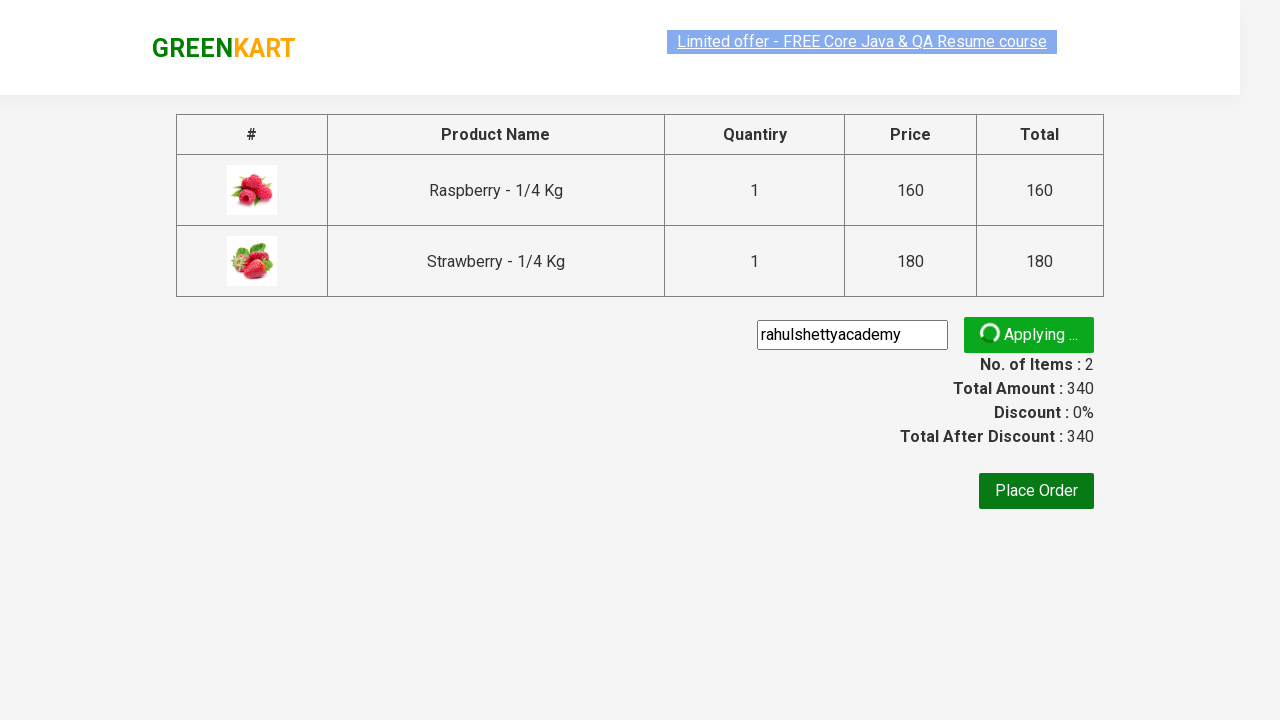

Promo code success message appeared
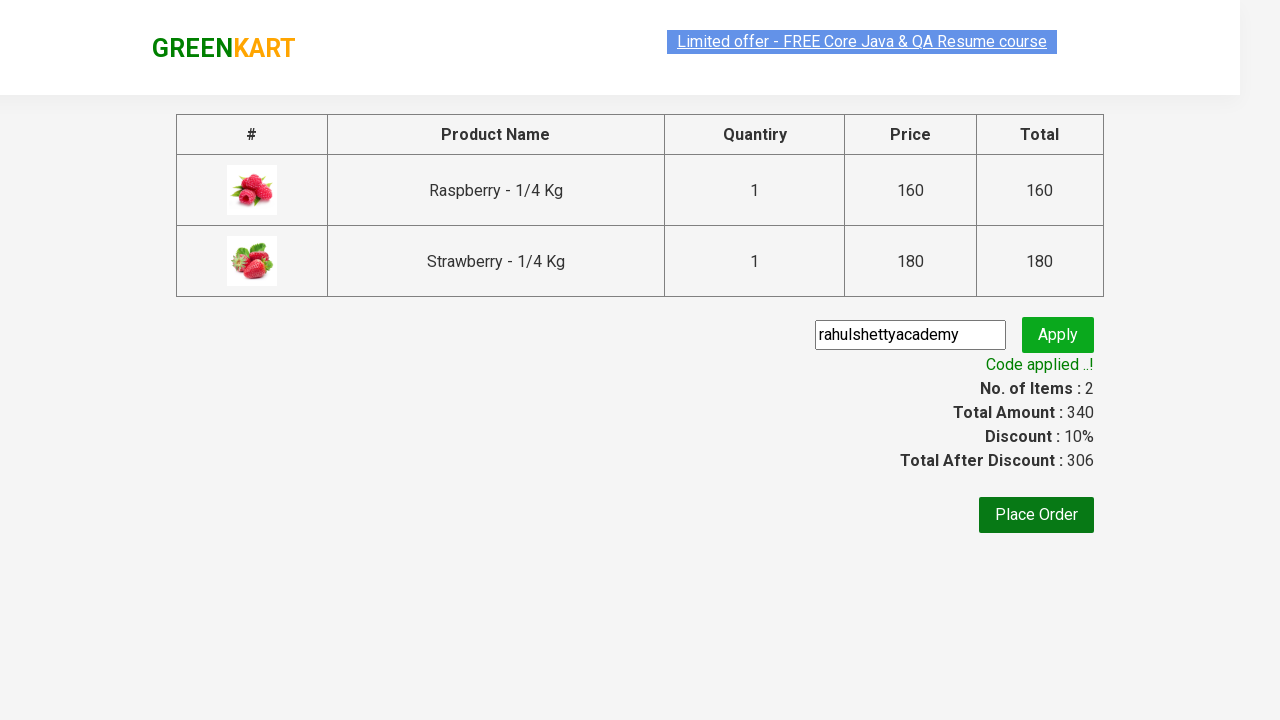

Retrieved promo message: Code applied ..!
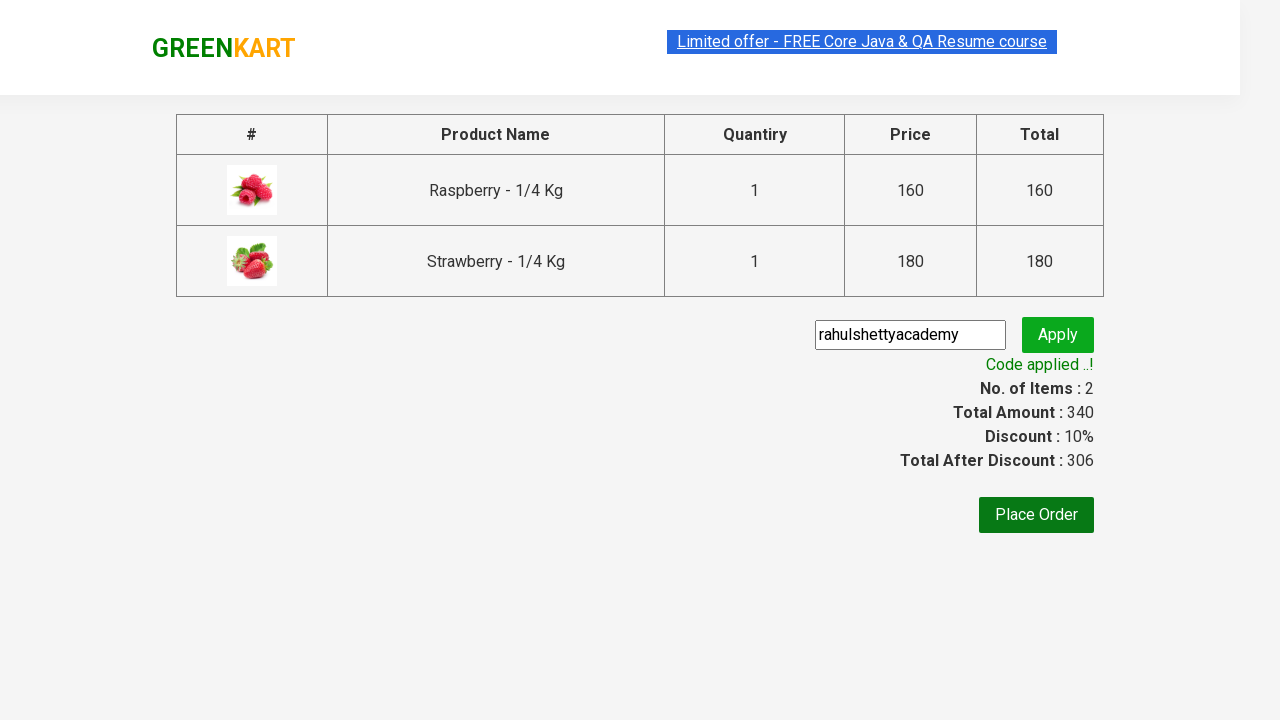

Retrieved new discount amount after promo: 306
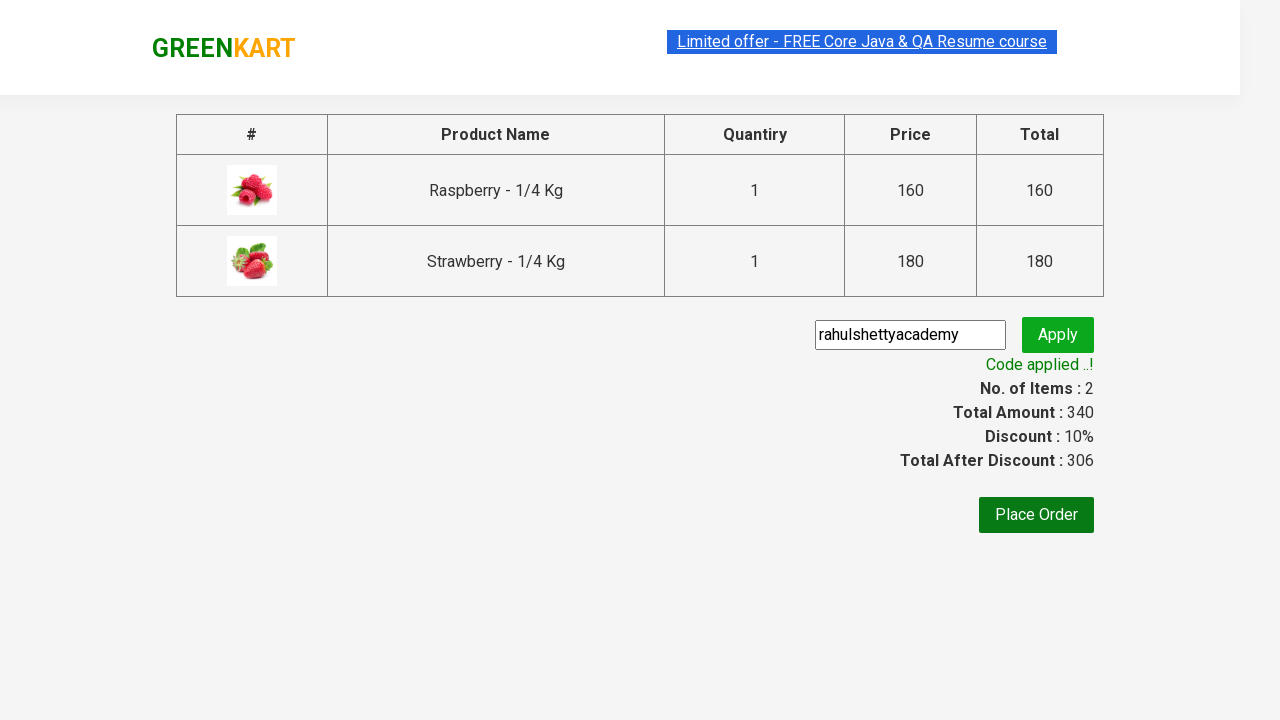

Verified discount amount (306) is less than original amount (340)
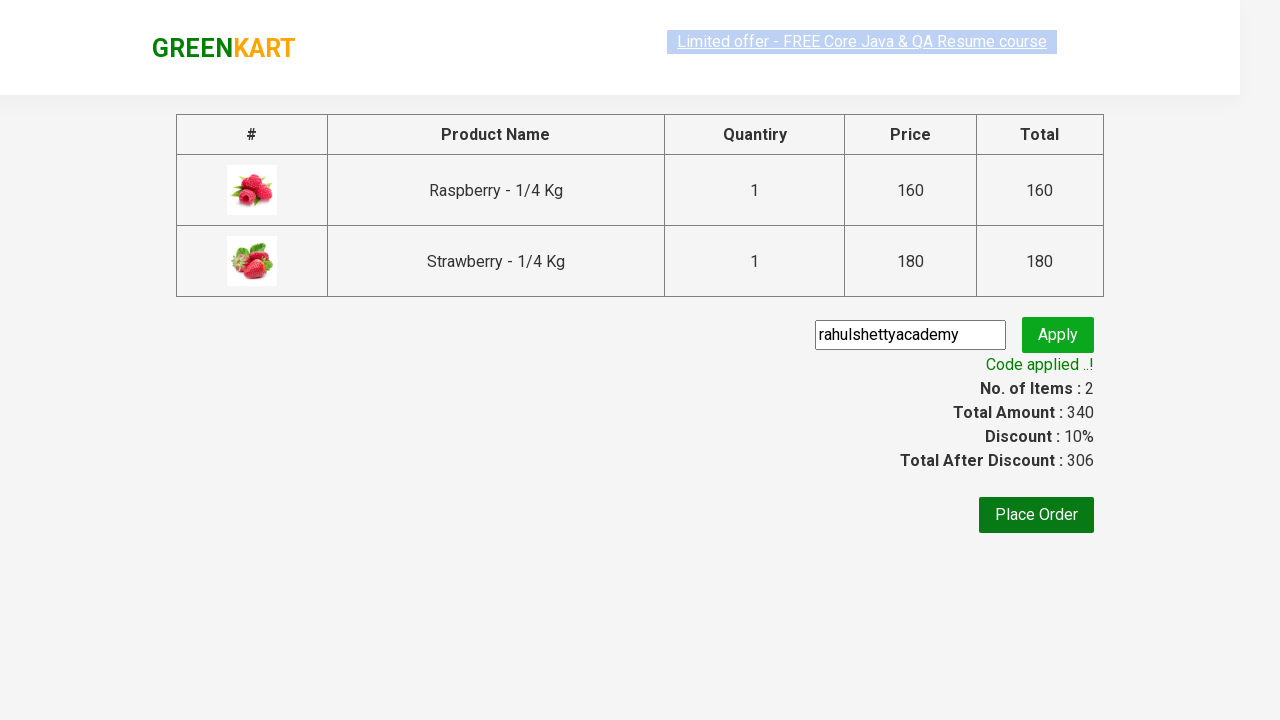

Retrieved 2 line item totals
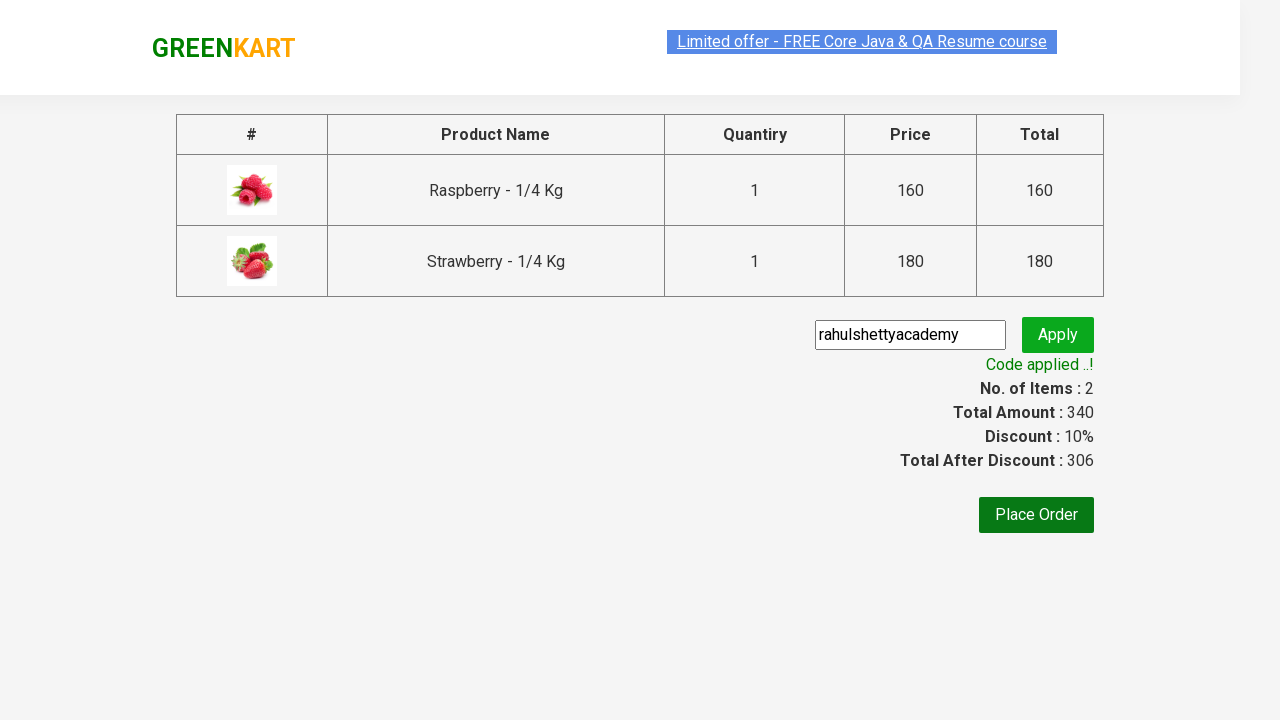

Calculated sum of all line items: 340
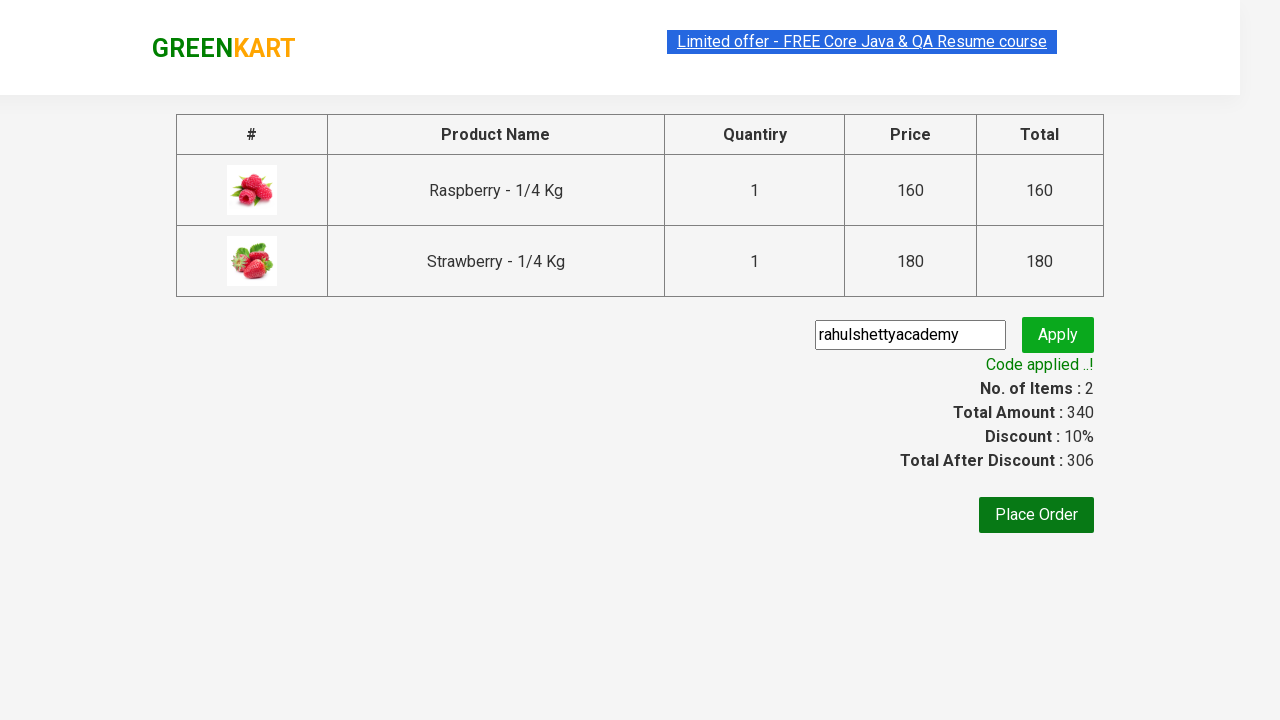

Retrieved total cart amount: 340
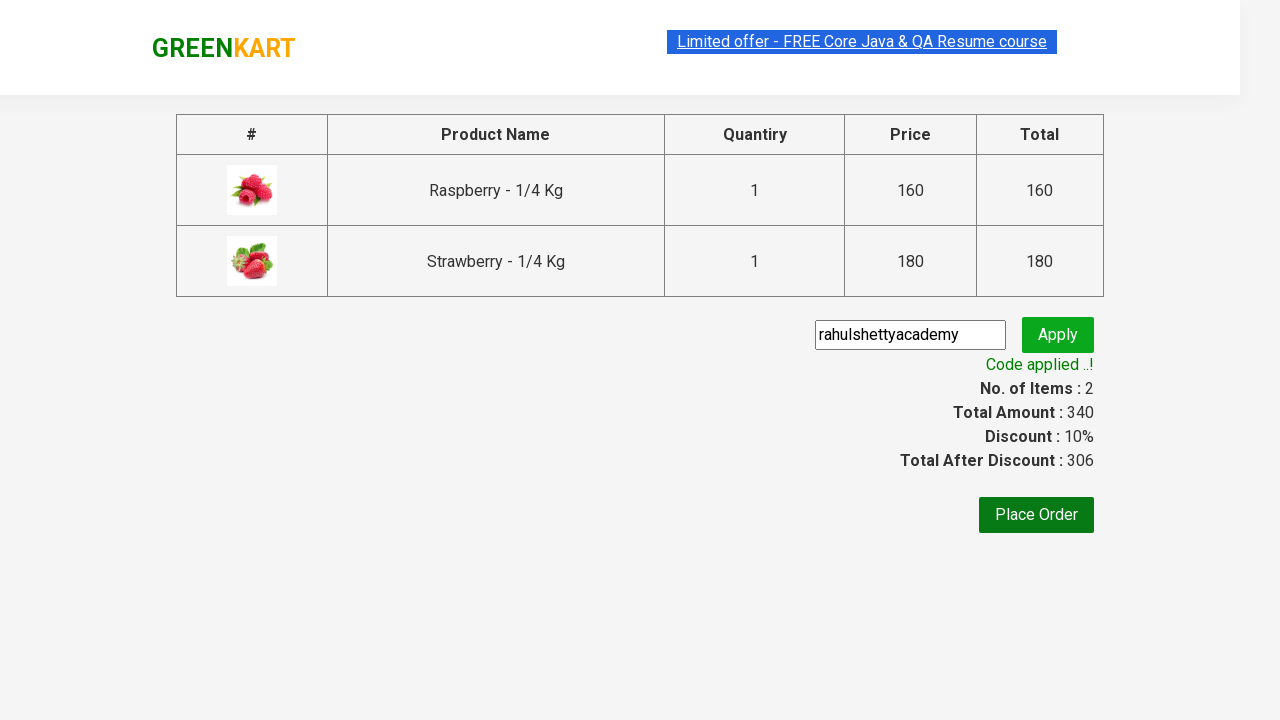

Verified that sum of line items (340) equals total amount (340)
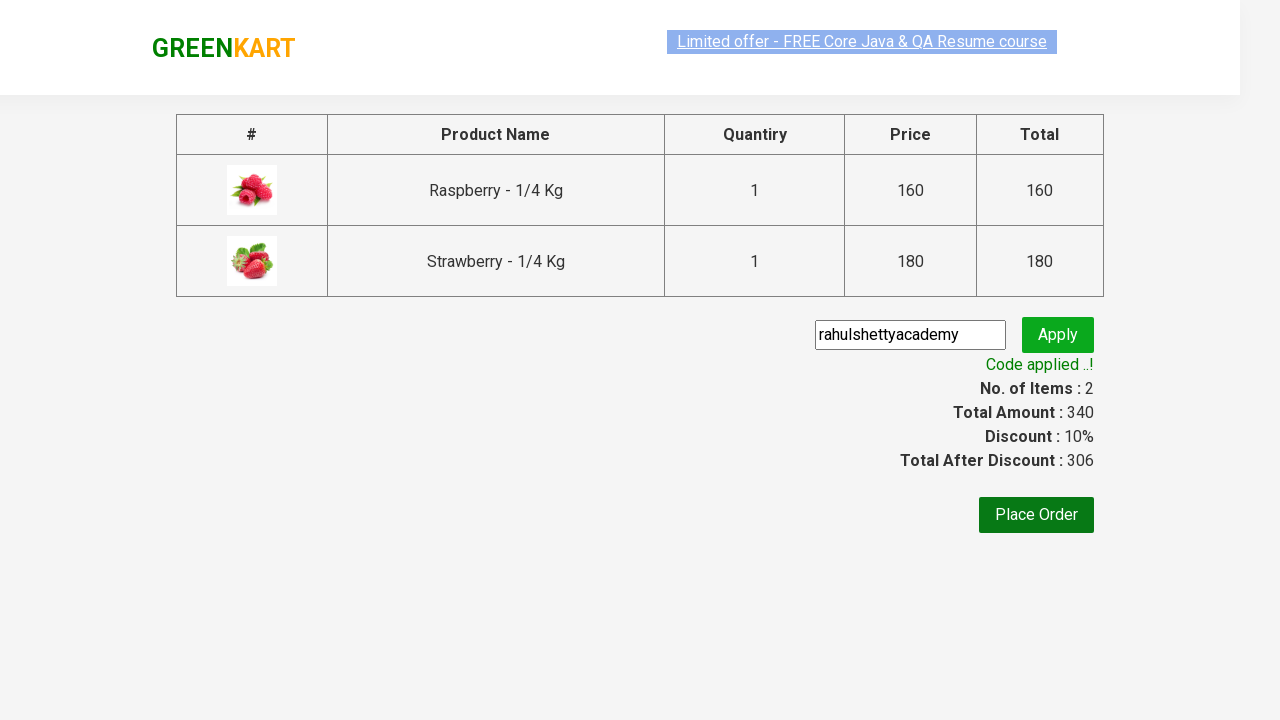

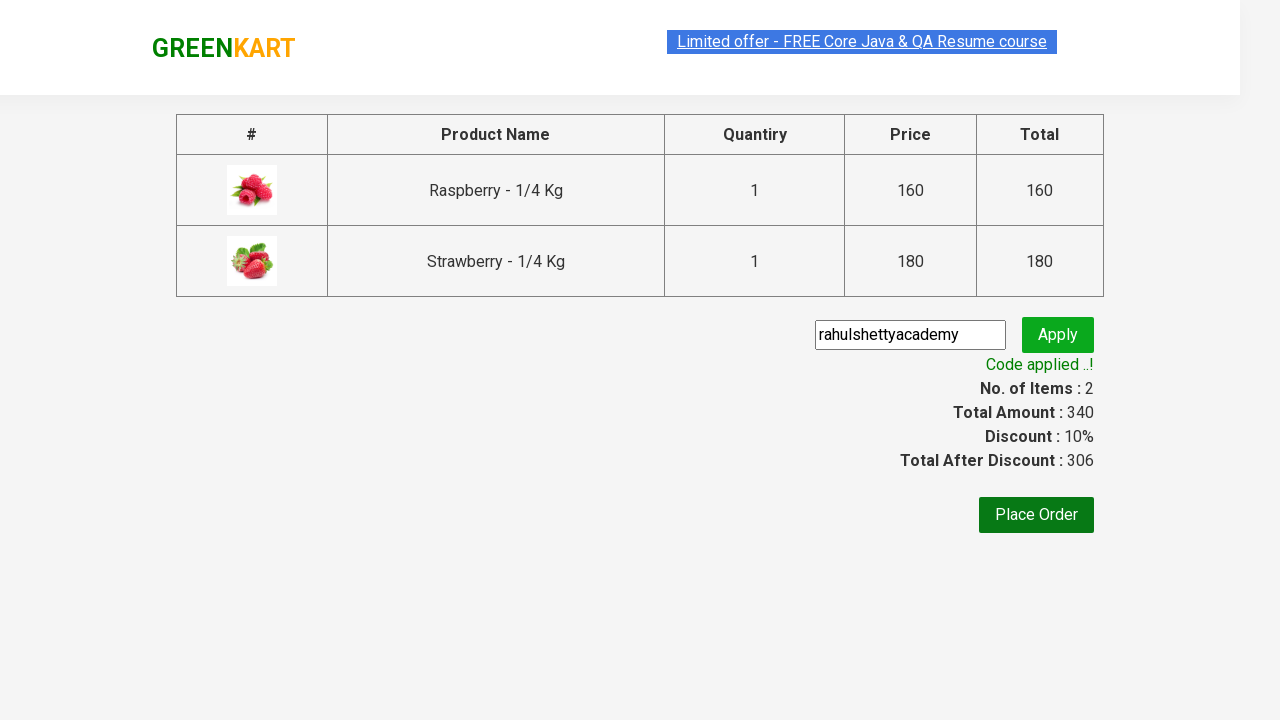